Tests waiting for an element to become visible after a delay and then clicking it

Starting URL: https://demoqa.com/dynamic-properties

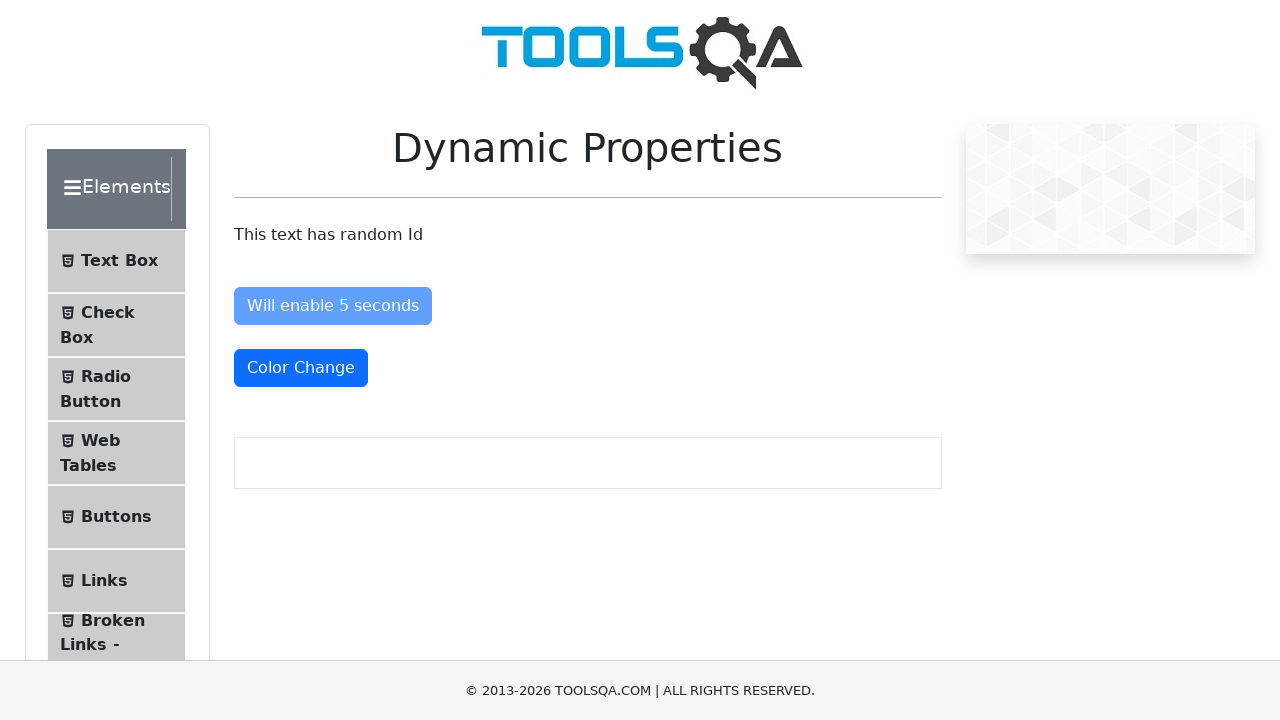

Waited for element with id 'visibleAfter' to become visible (10 second timeout)
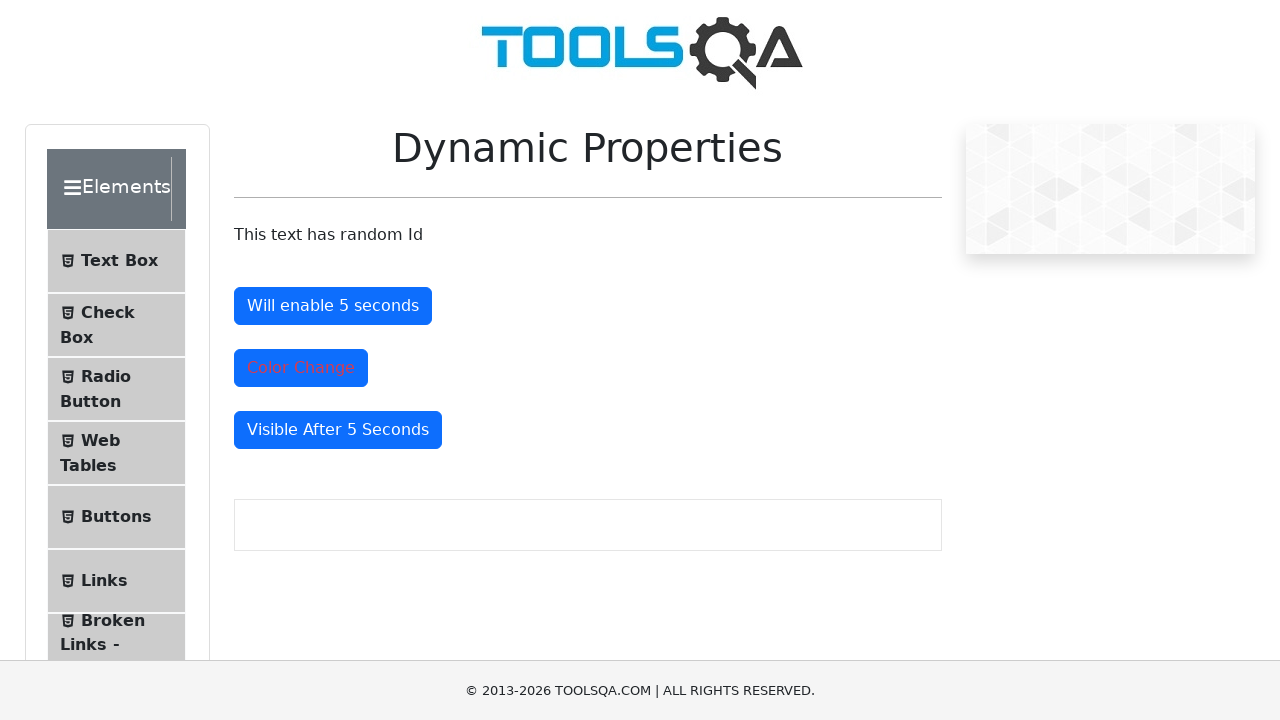

Clicked the now-visible element with id 'visibleAfter' at (338, 430) on #visibleAfter
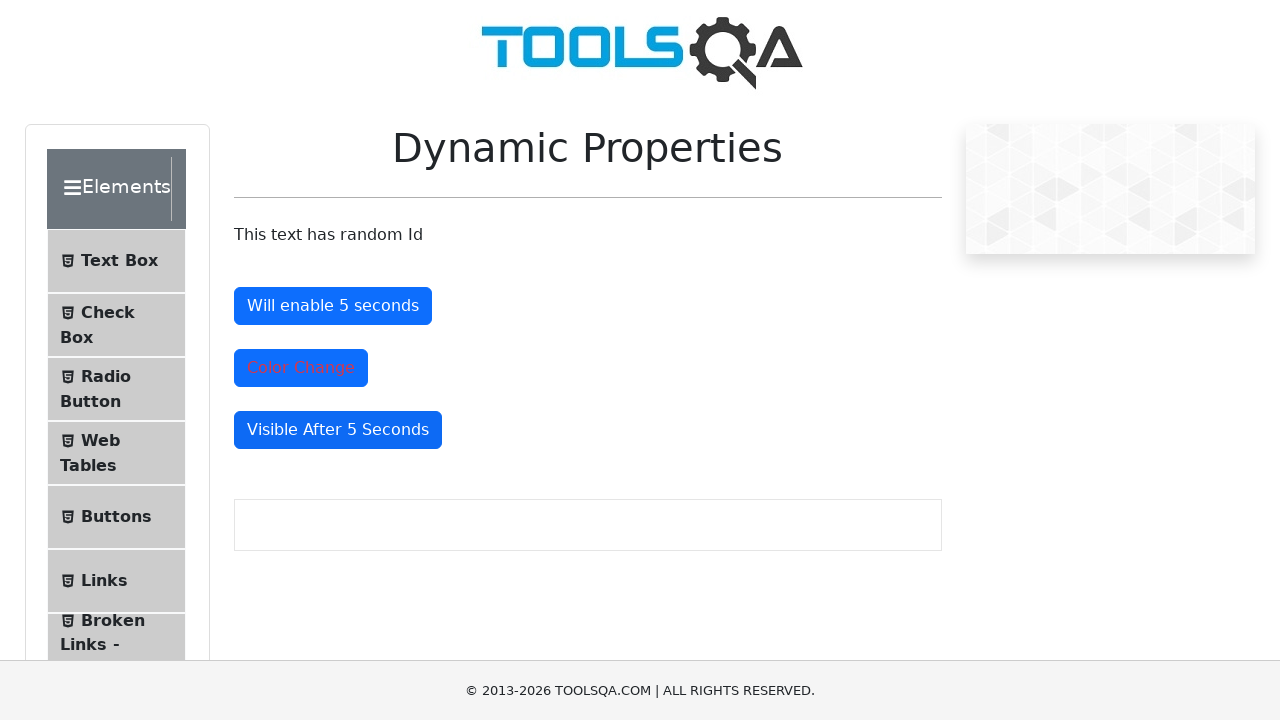

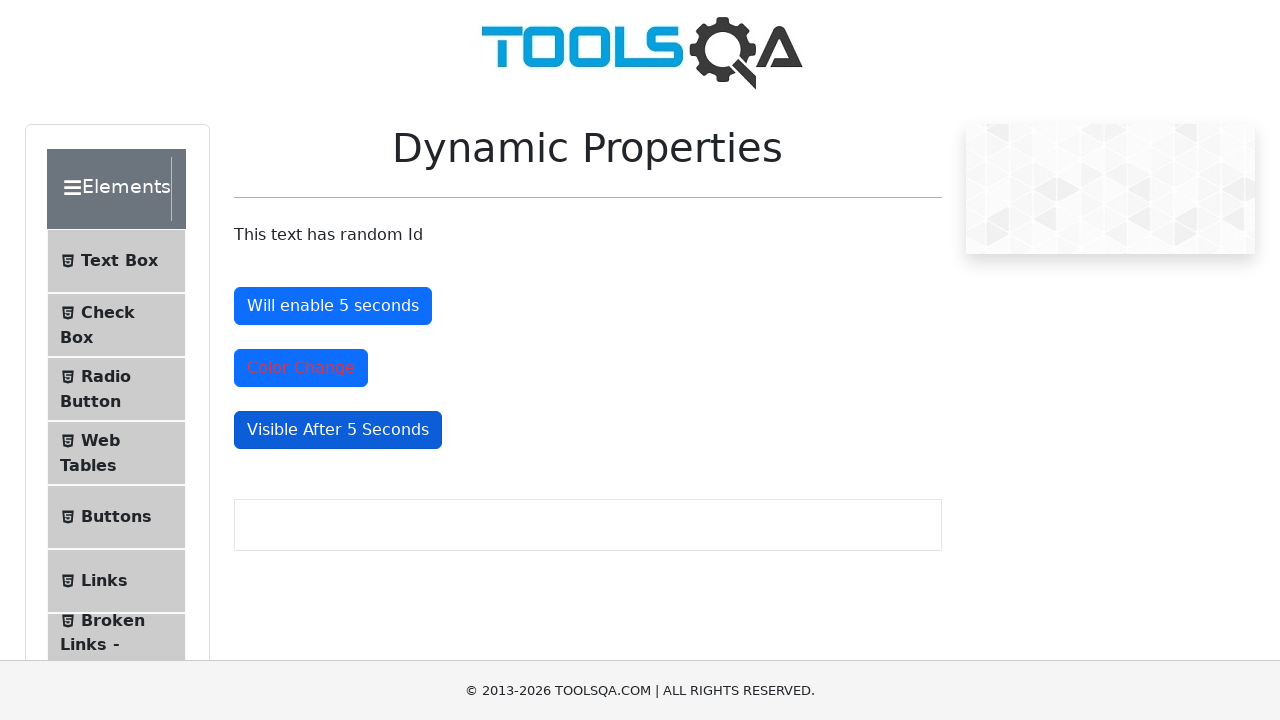